Navigates to Kraft Technologie website and retrieves page information including title, URL, and page source

Starting URL: https://www.krafttechnologie.com/

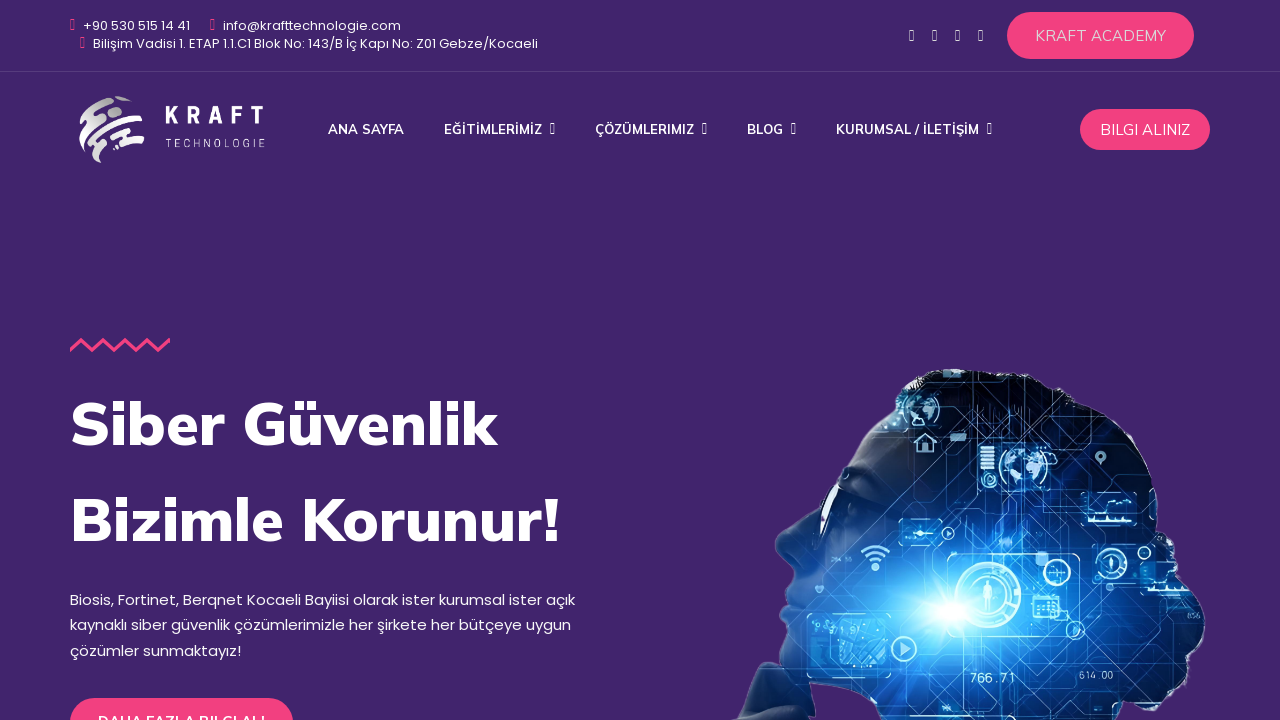

Navigated to Kraft Technologie website
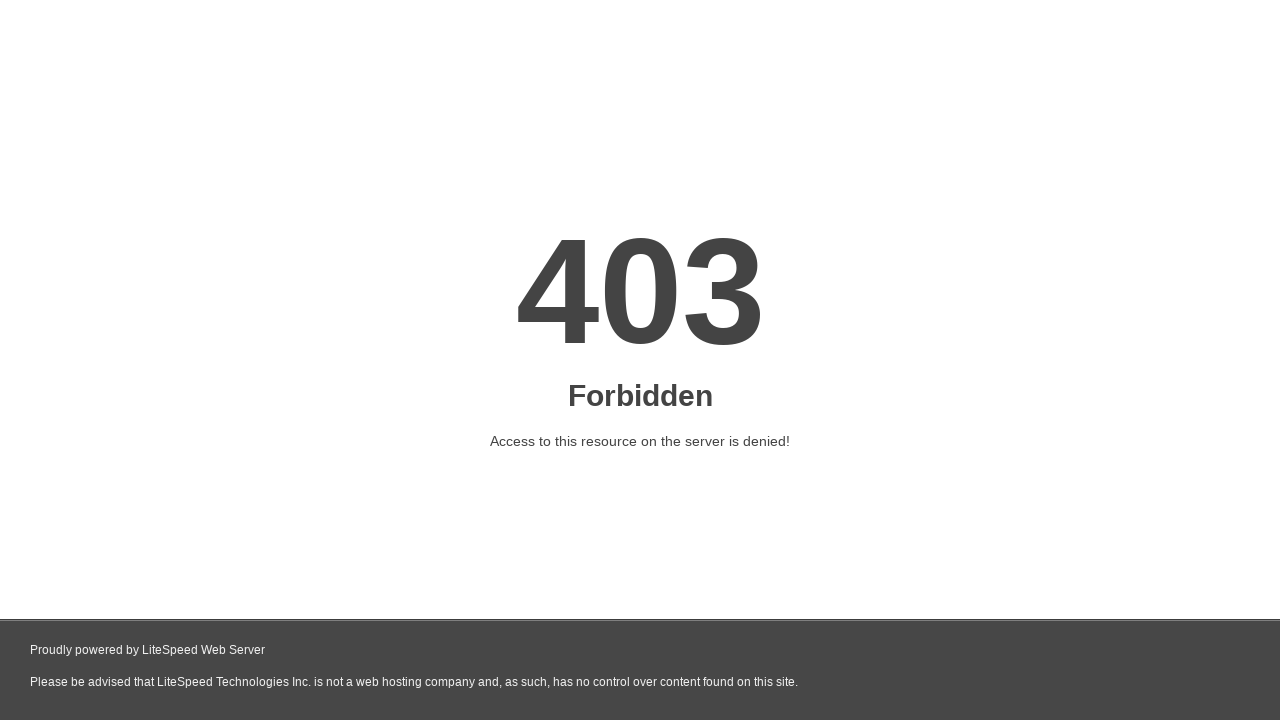

Retrieved page title: '403 Forbidden'
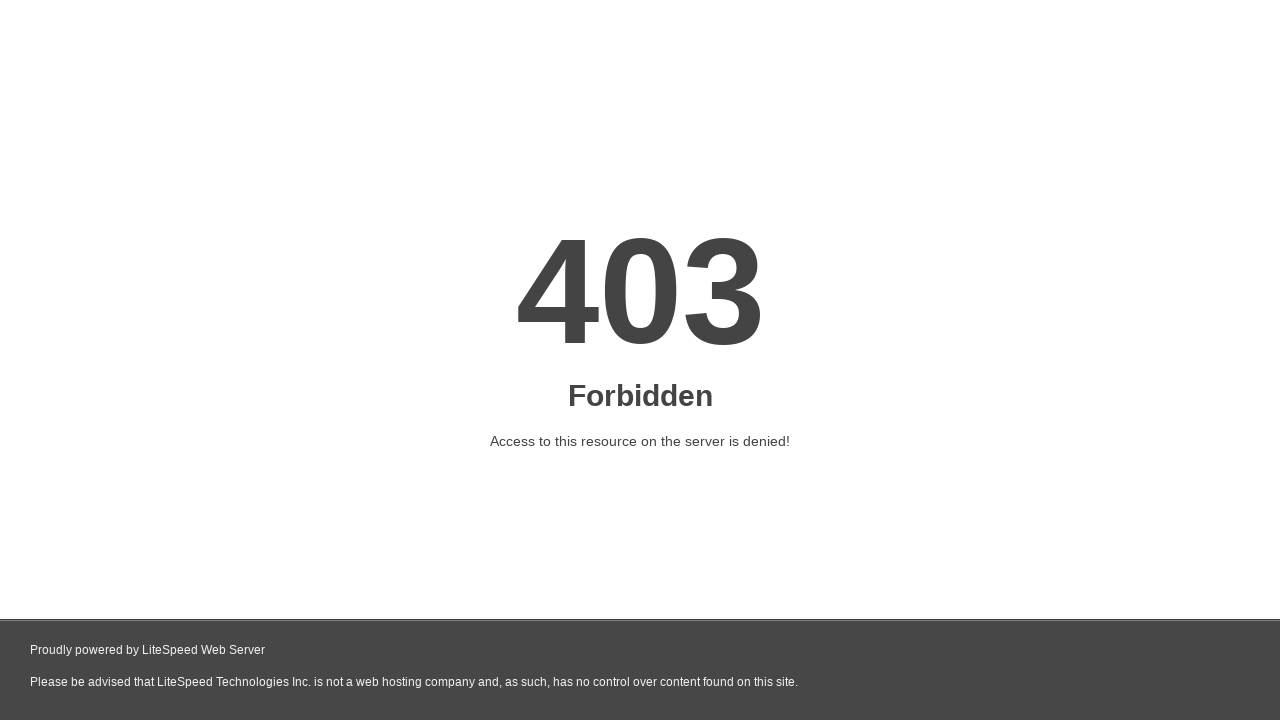

Verified page title is not empty
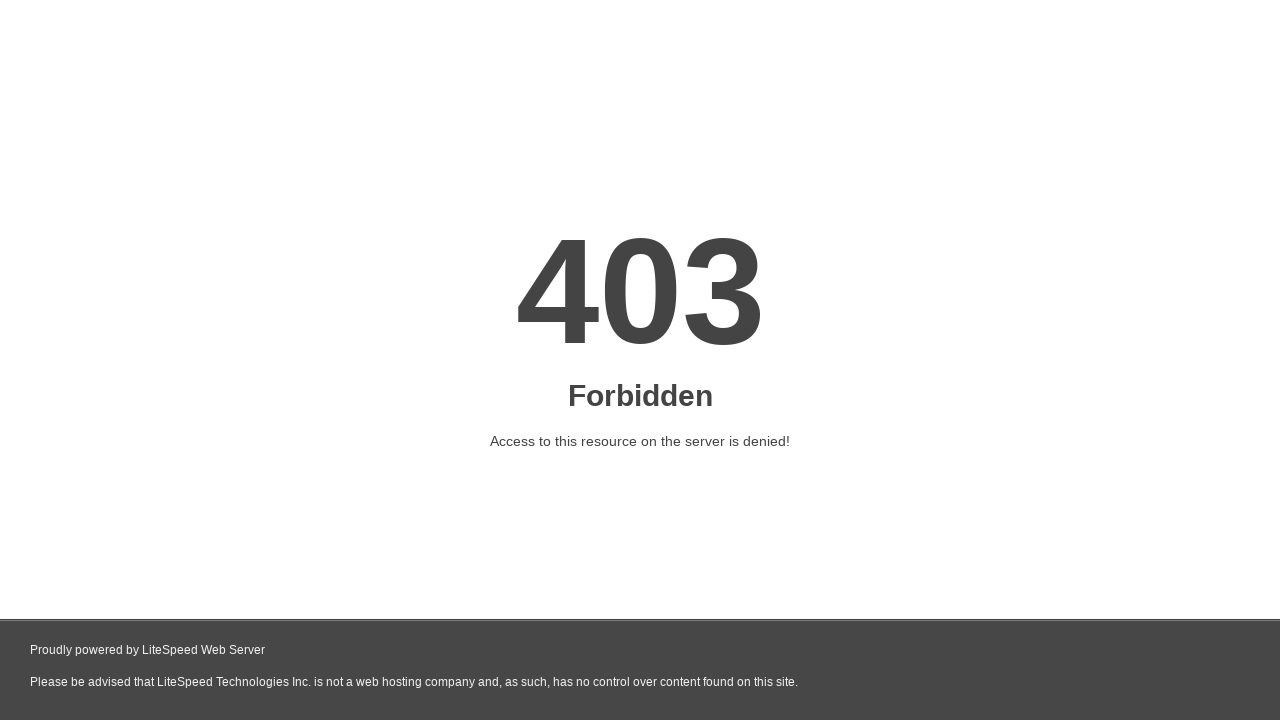

Retrieved current URL: 'https://www.krafttechnologie.com/'
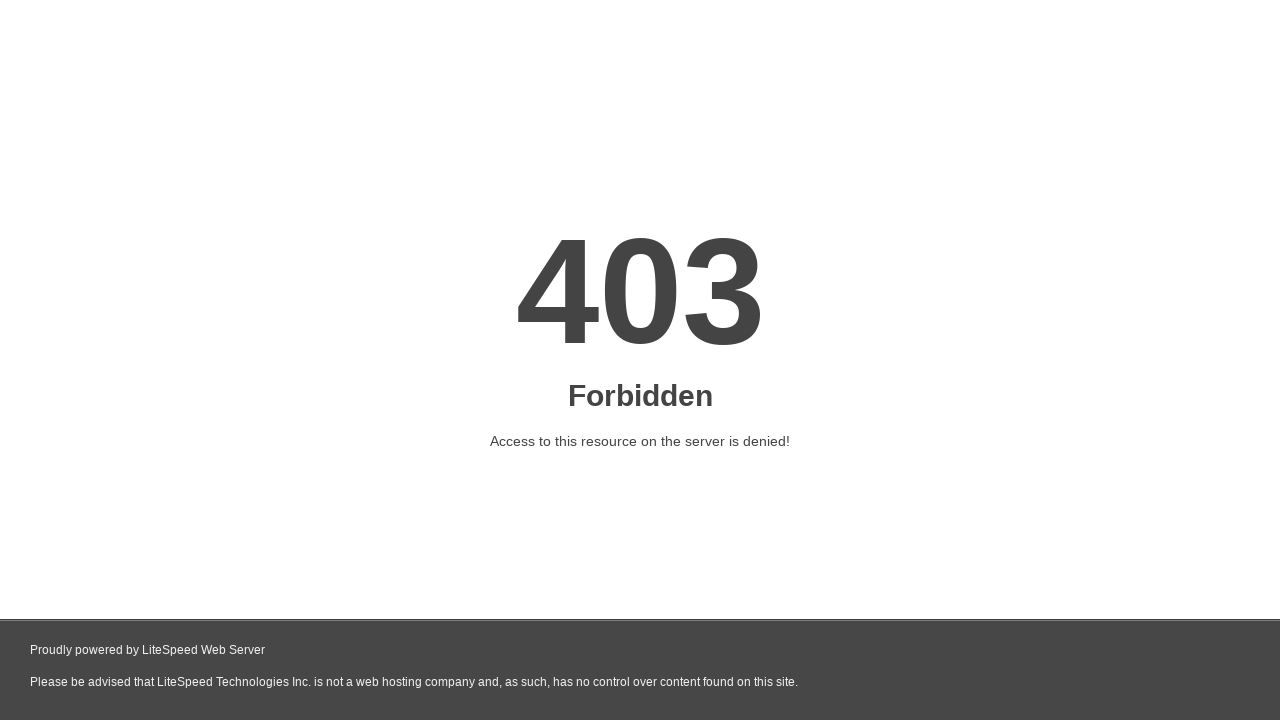

Verified URL matches expected value
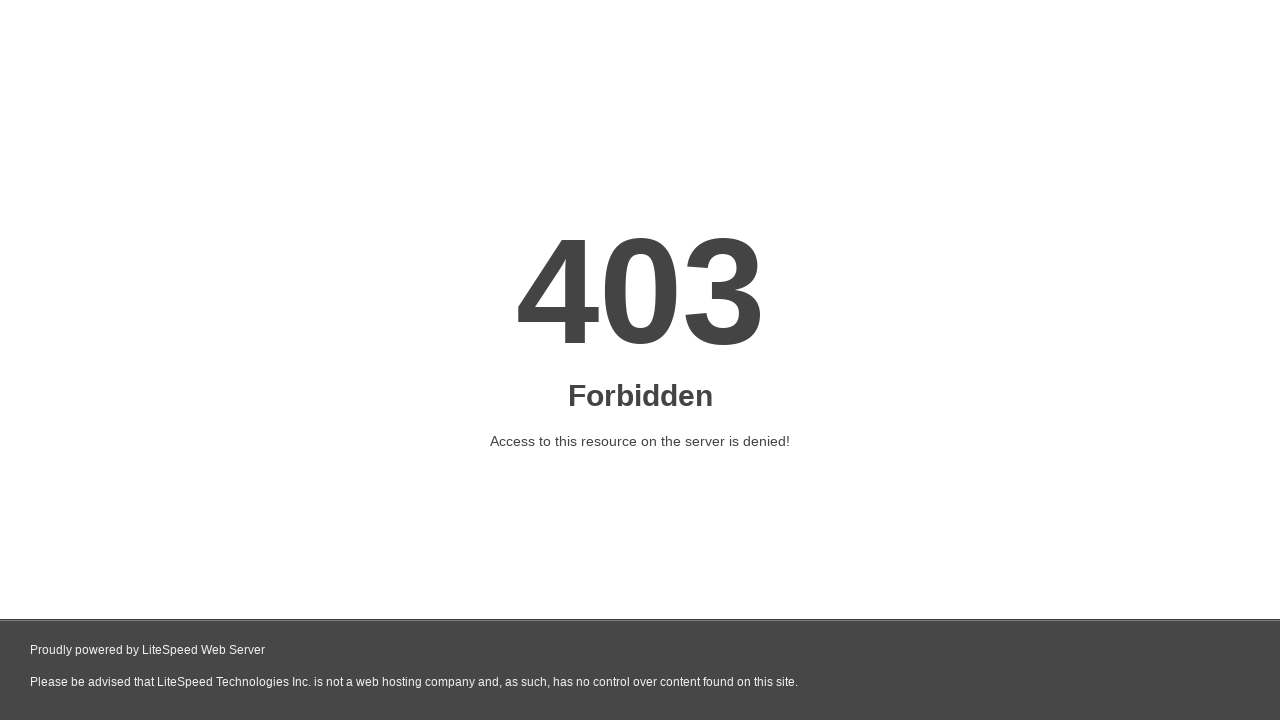

Retrieved page content (1236 characters)
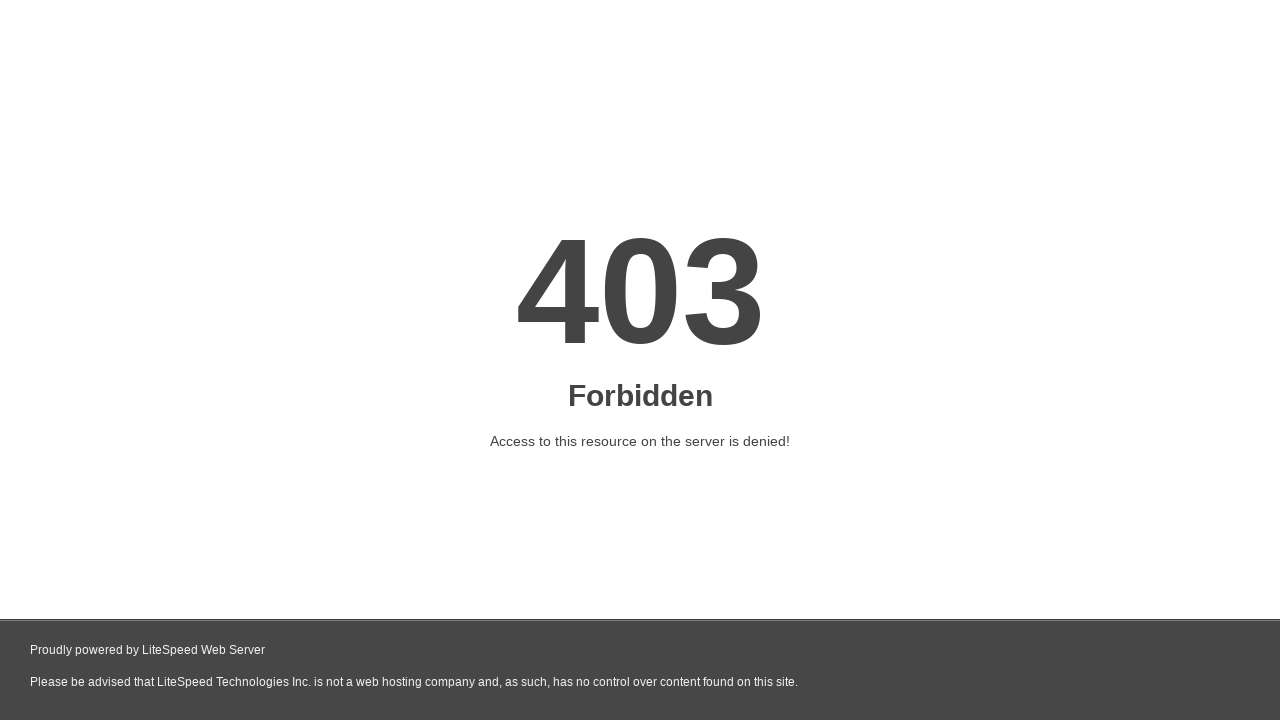

Verified page content is not empty
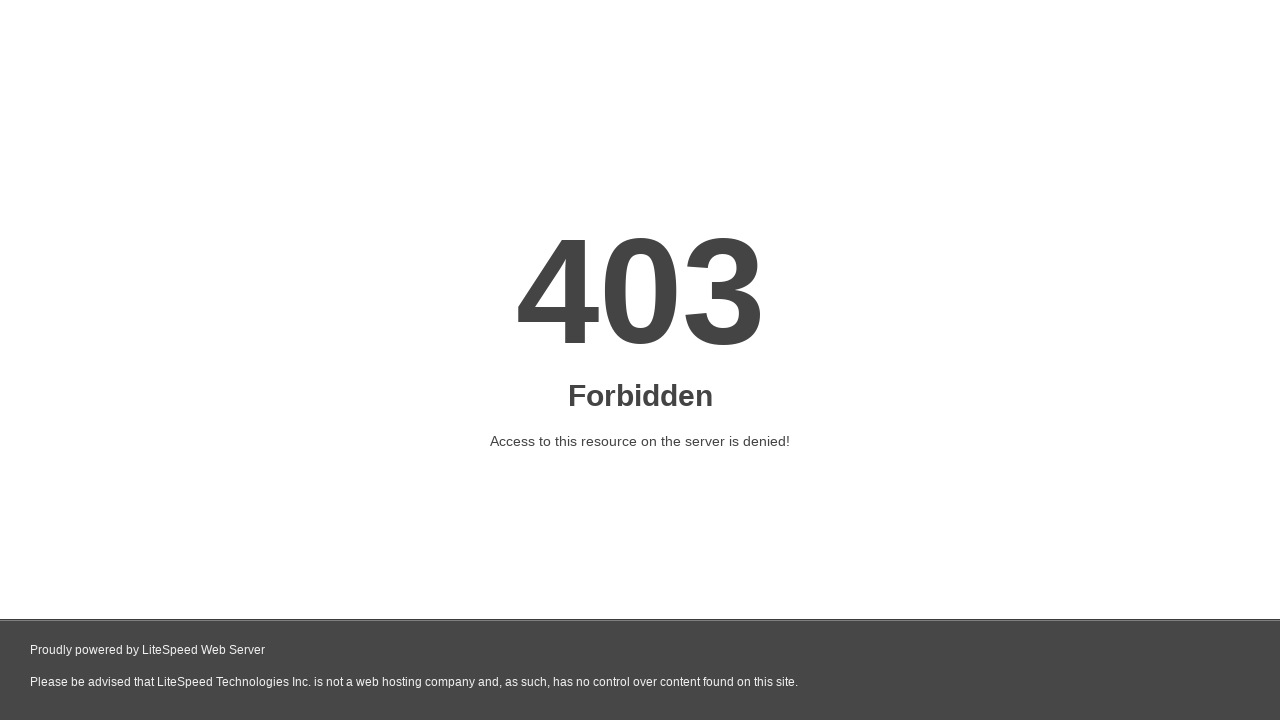

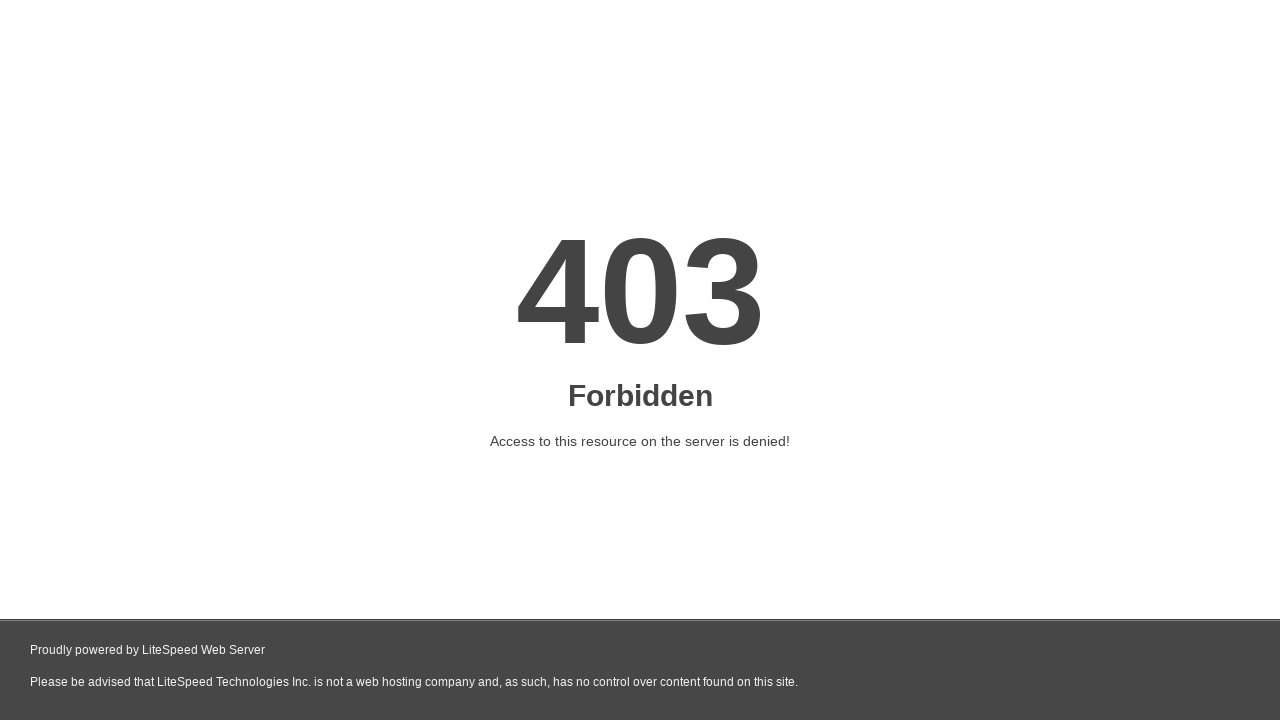